Tests nested frame navigation by clicking on the Nested Frames link, switching to the top frame, then to the middle frame, and verifying content is accessible within the nested frame structure.

Starting URL: http://the-internet.herokuapp.com/

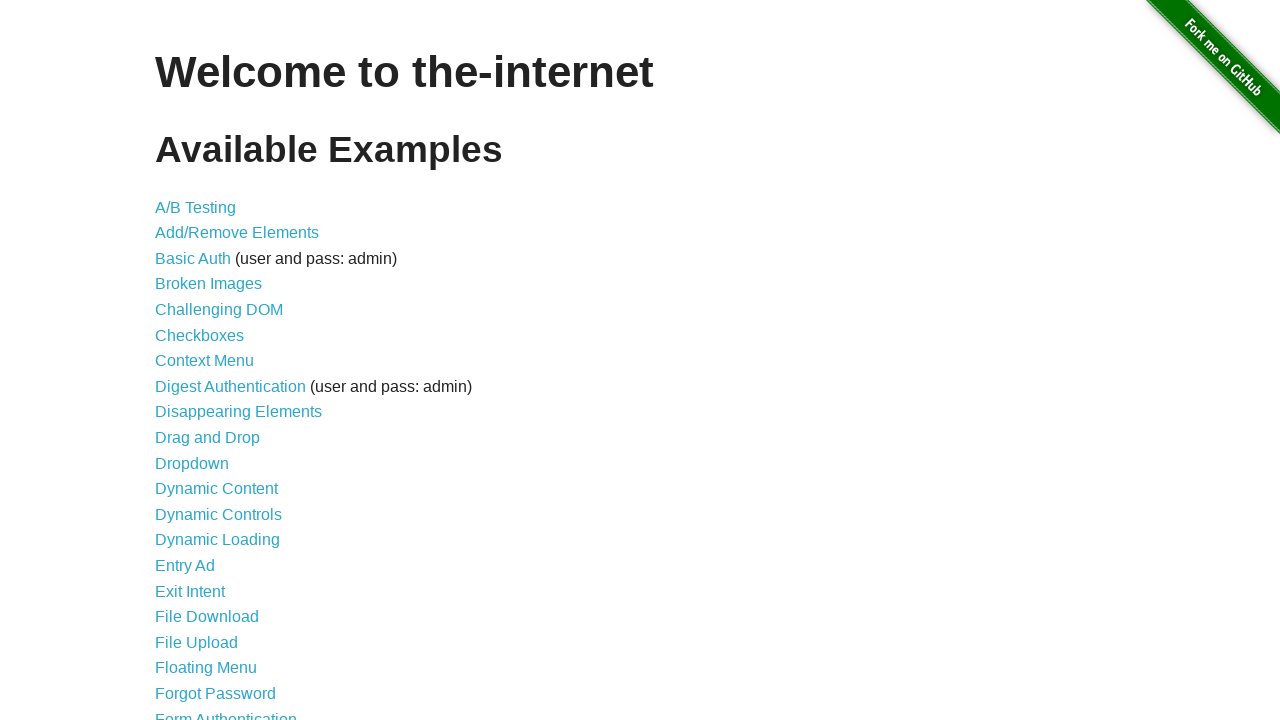

Clicked on 'Nested Frames' link at (210, 395) on text=Nested Frames
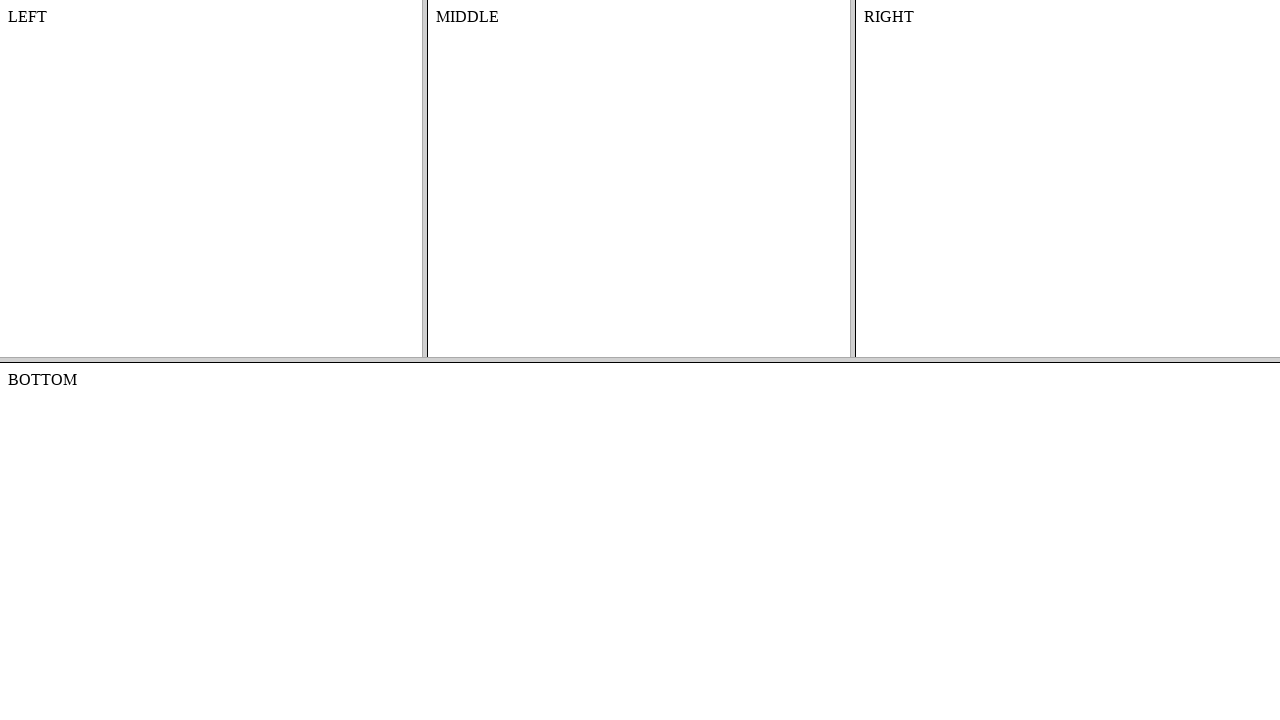

Located the top frame
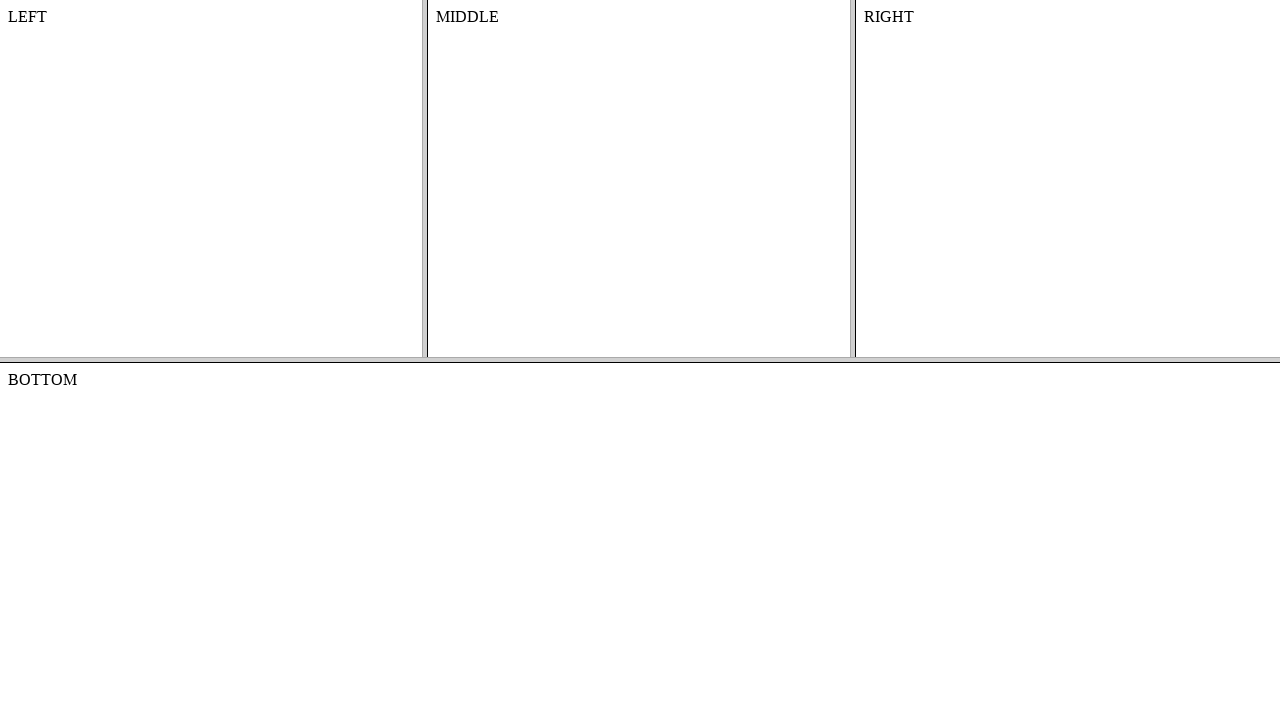

Located the middle frame within the top frame
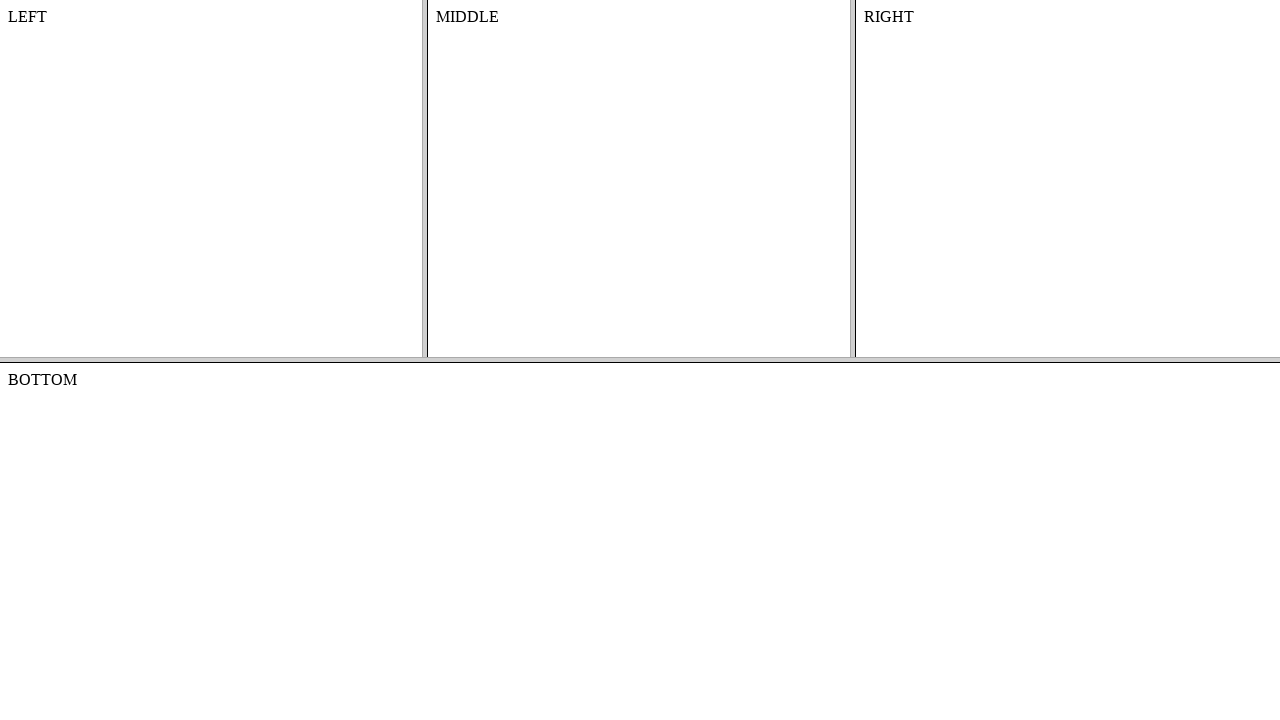

Located the content element in the nested frame
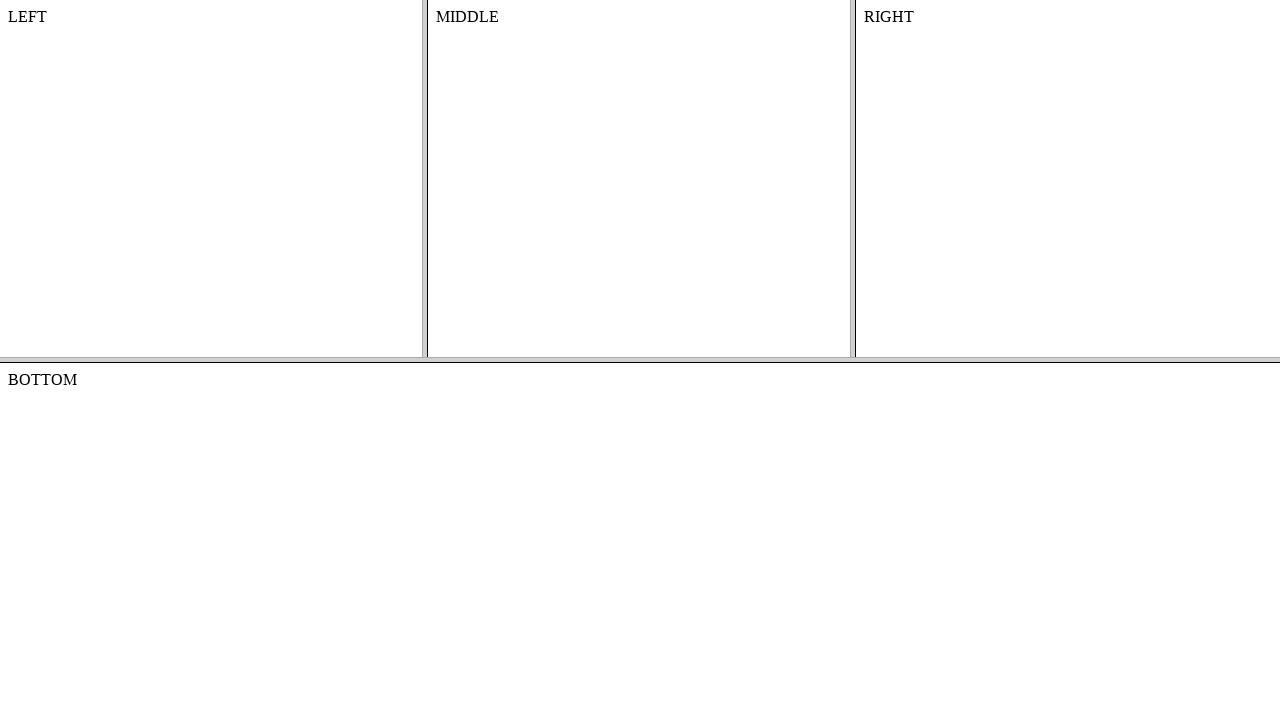

Content is accessible within the nested frame structure
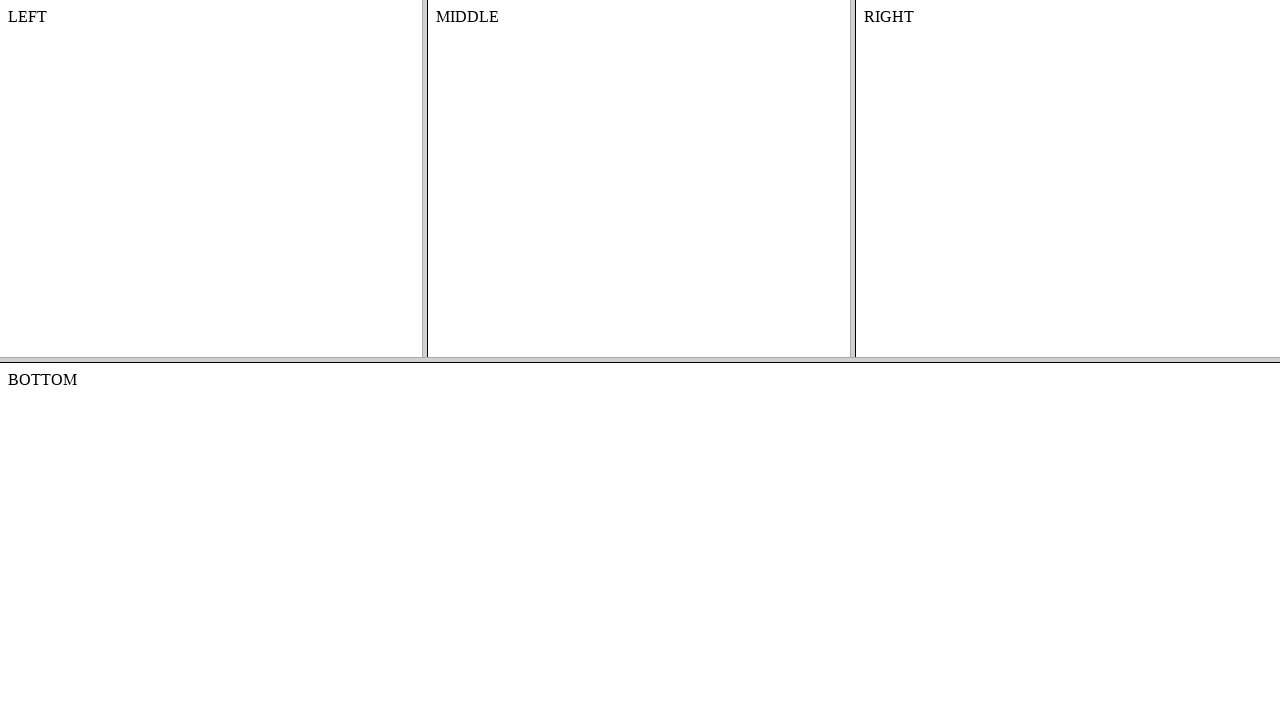

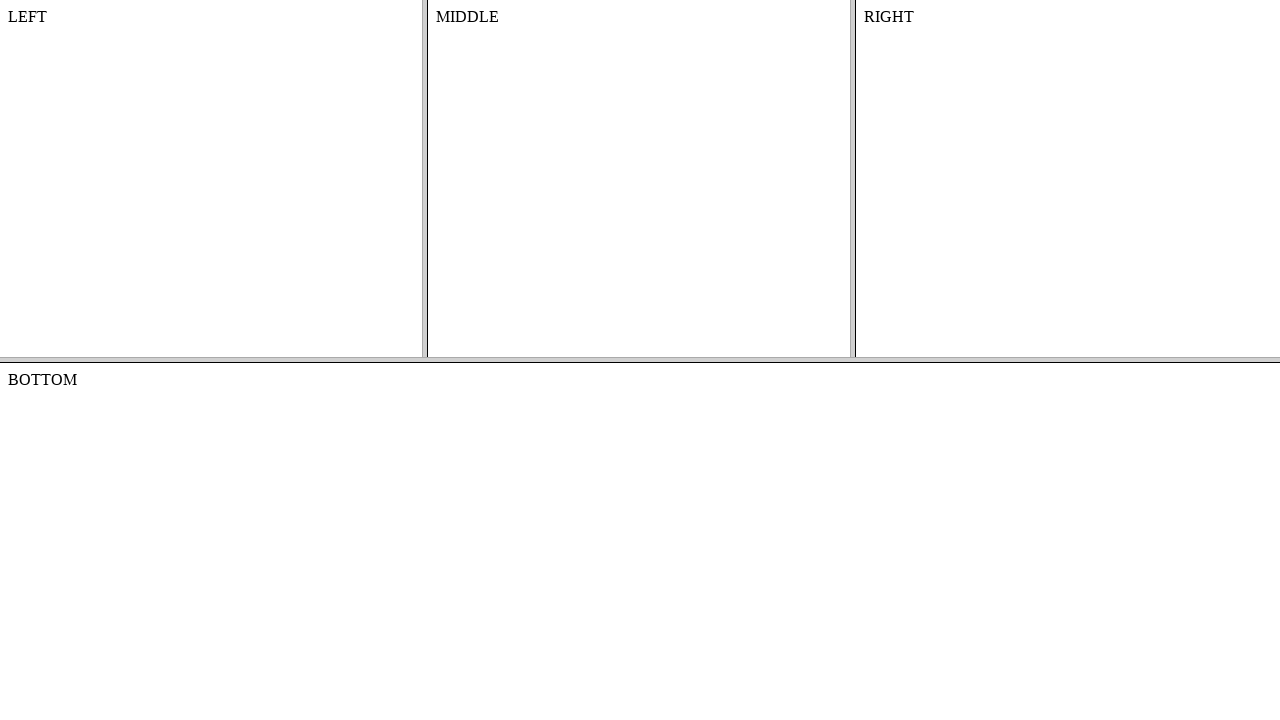